Tests navigation through all main tabs on the APSRTC website including Ticket Status, Cancel Ticket, Track Service, Gallery, and Wallet

Starting URL: https://www.apsrtconline.in/

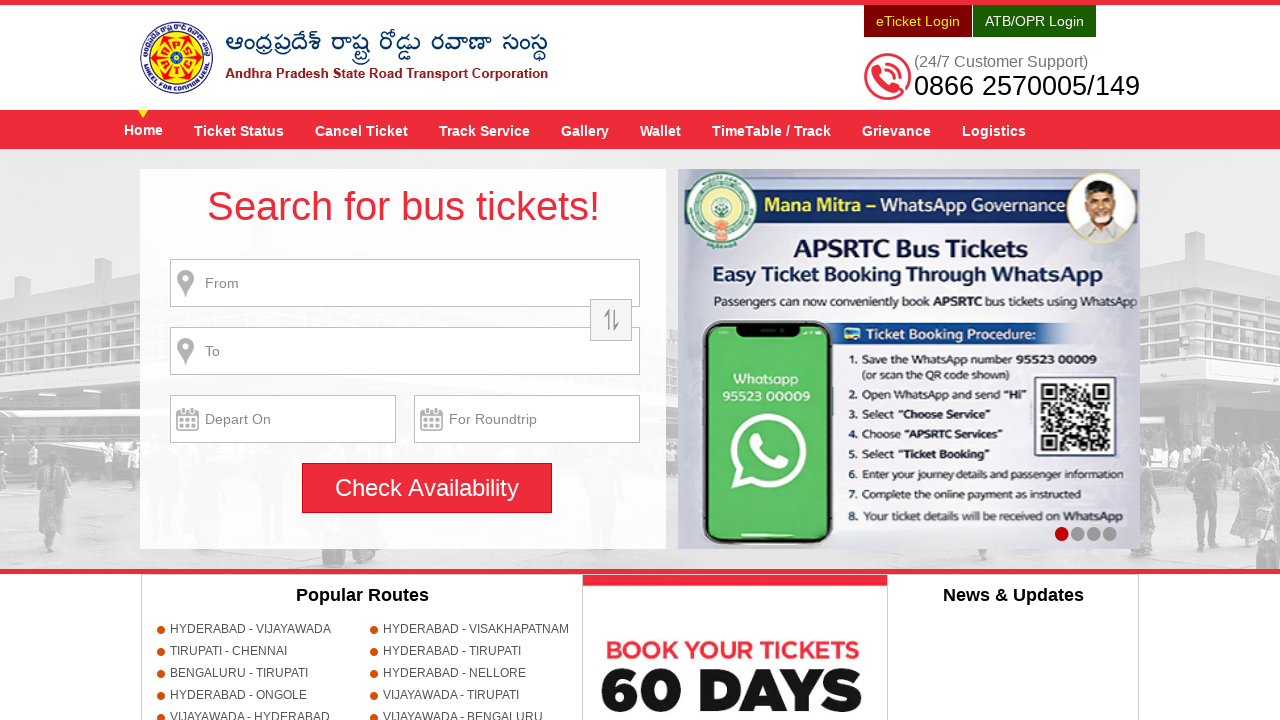

Clicked on Ticket Status tab at (239, 130) on a[title='Ticket Status']
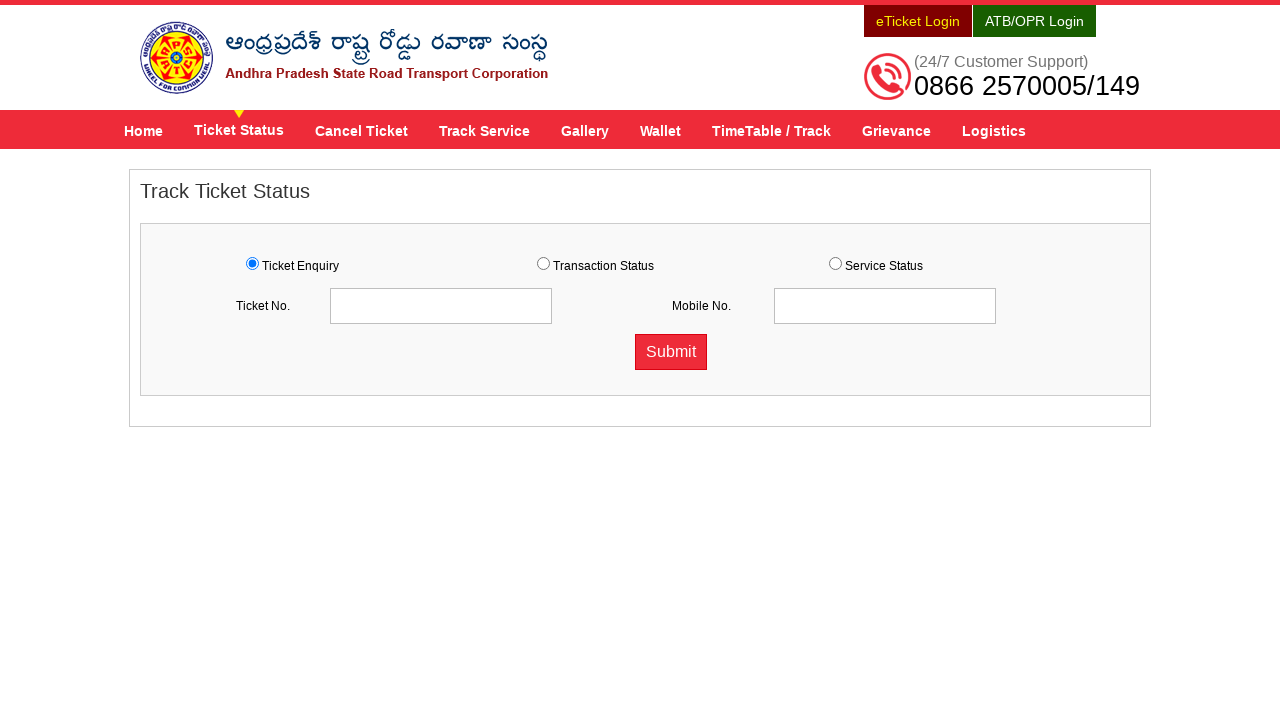

Waited for Ticket Status tab to load
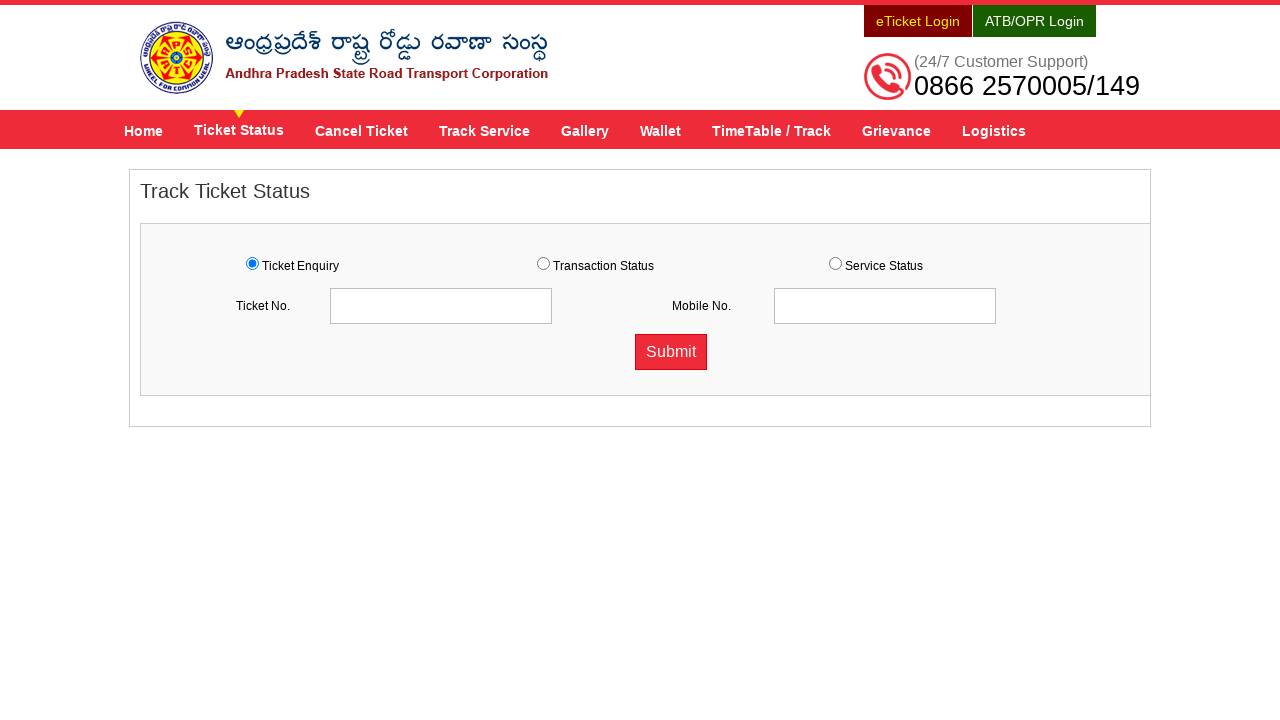

Clicked on Cancel Ticket tab at (362, 130) on a[title='Cancel Ticket']
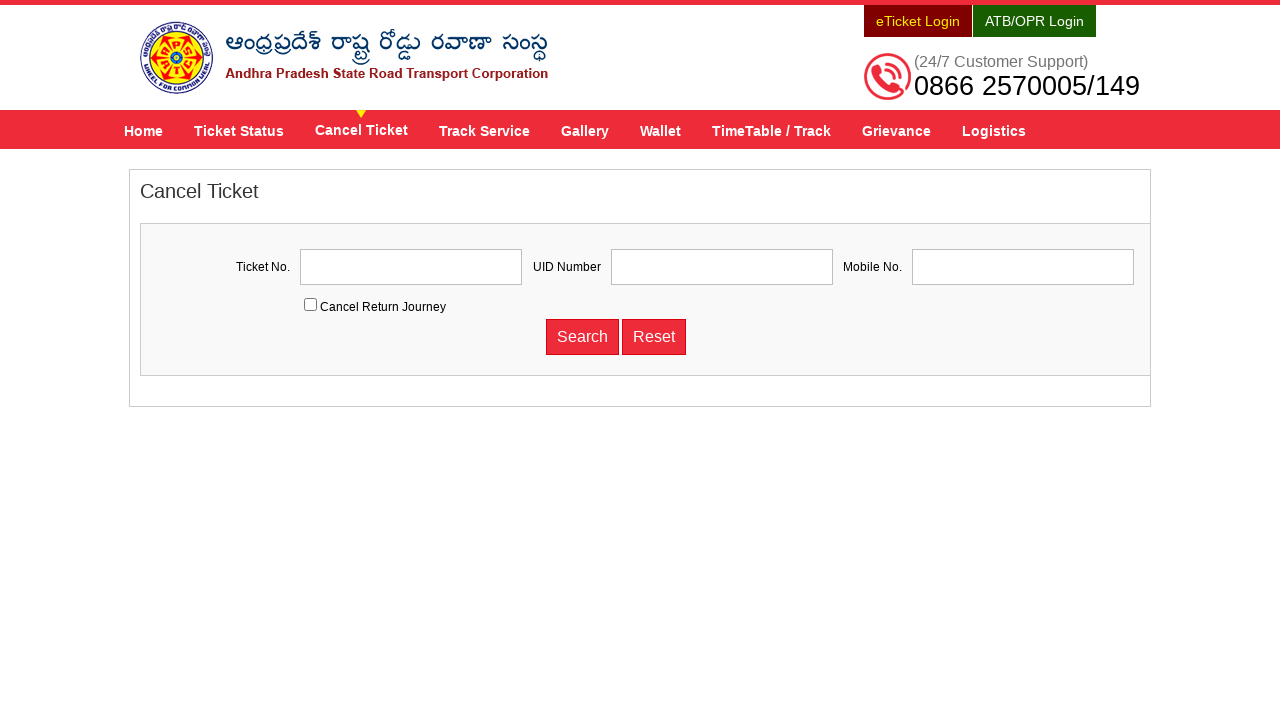

Waited for Cancel Ticket tab to load
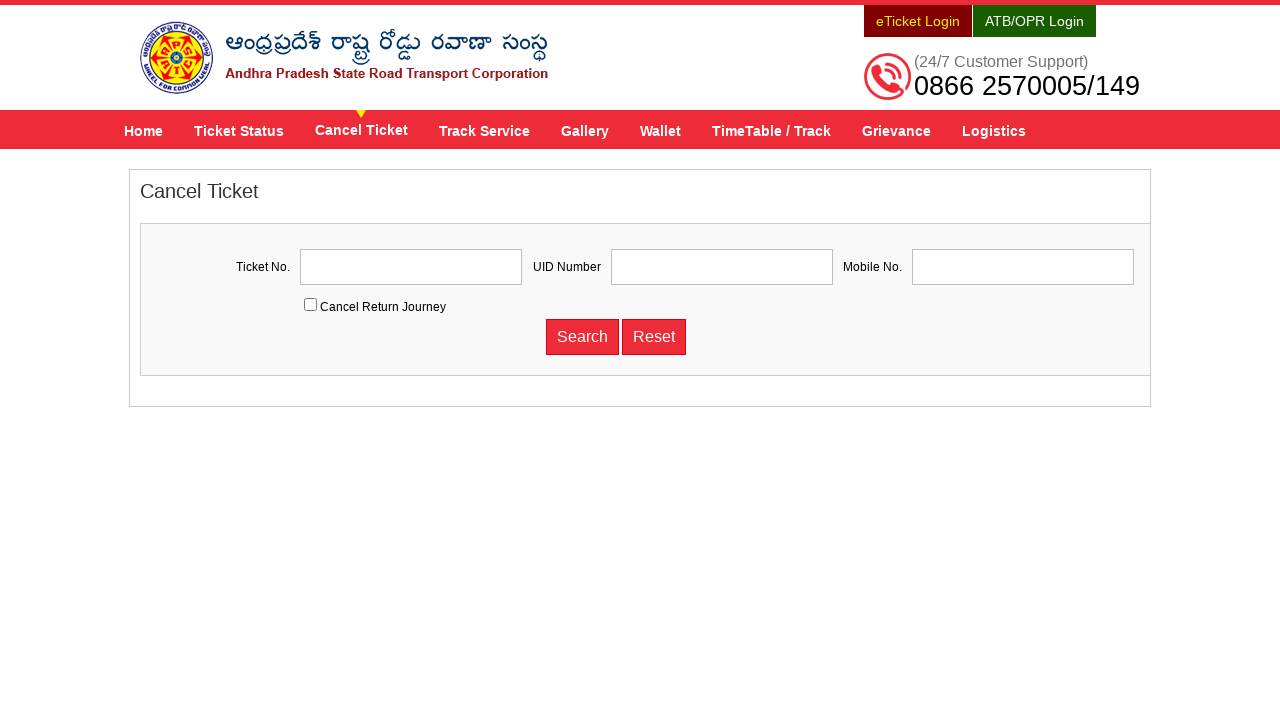

Clicked on Track Service tab at (484, 130) on a[title='Track Service']
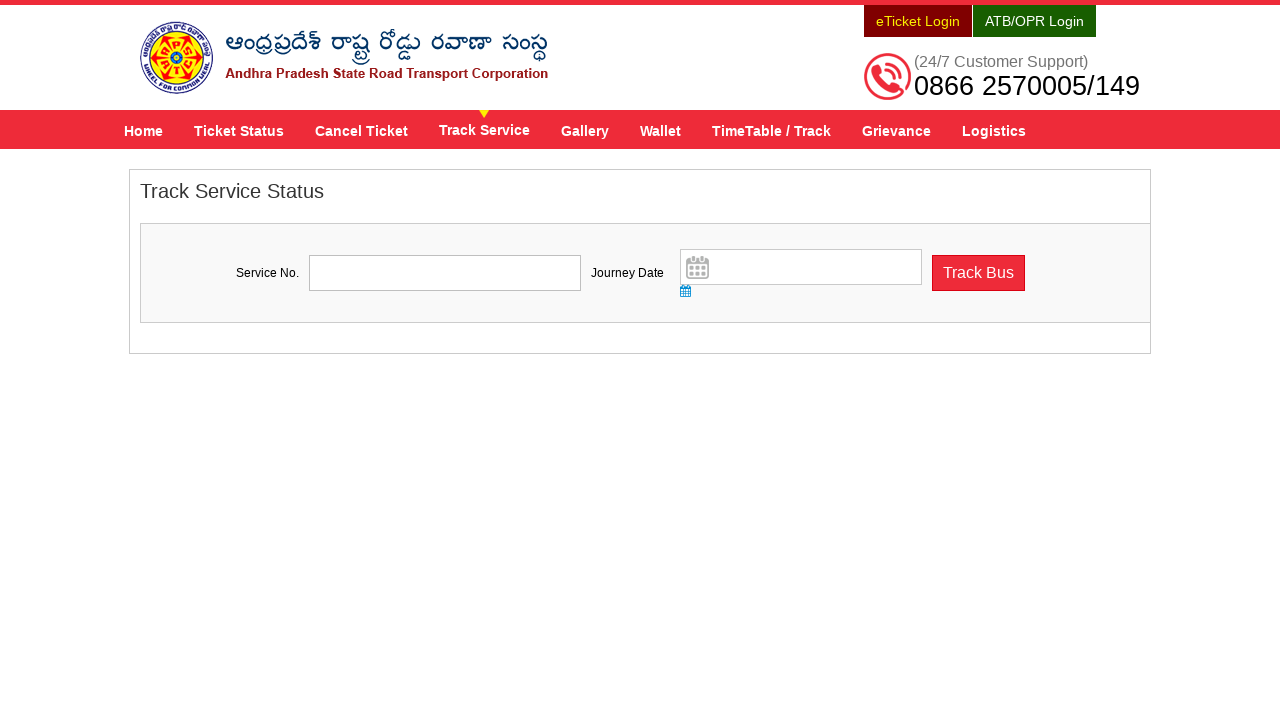

Waited for Track Service tab to load
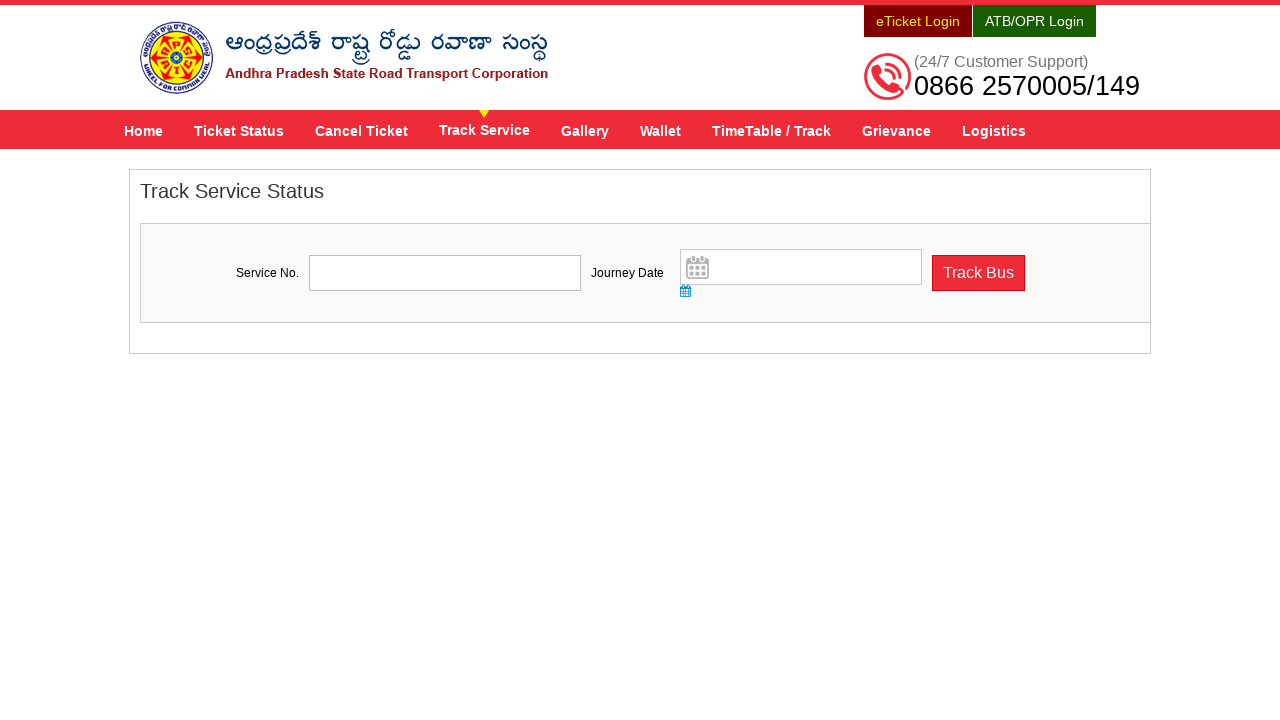

Clicked on Gallery tab at (585, 130) on a[title='Gallery']
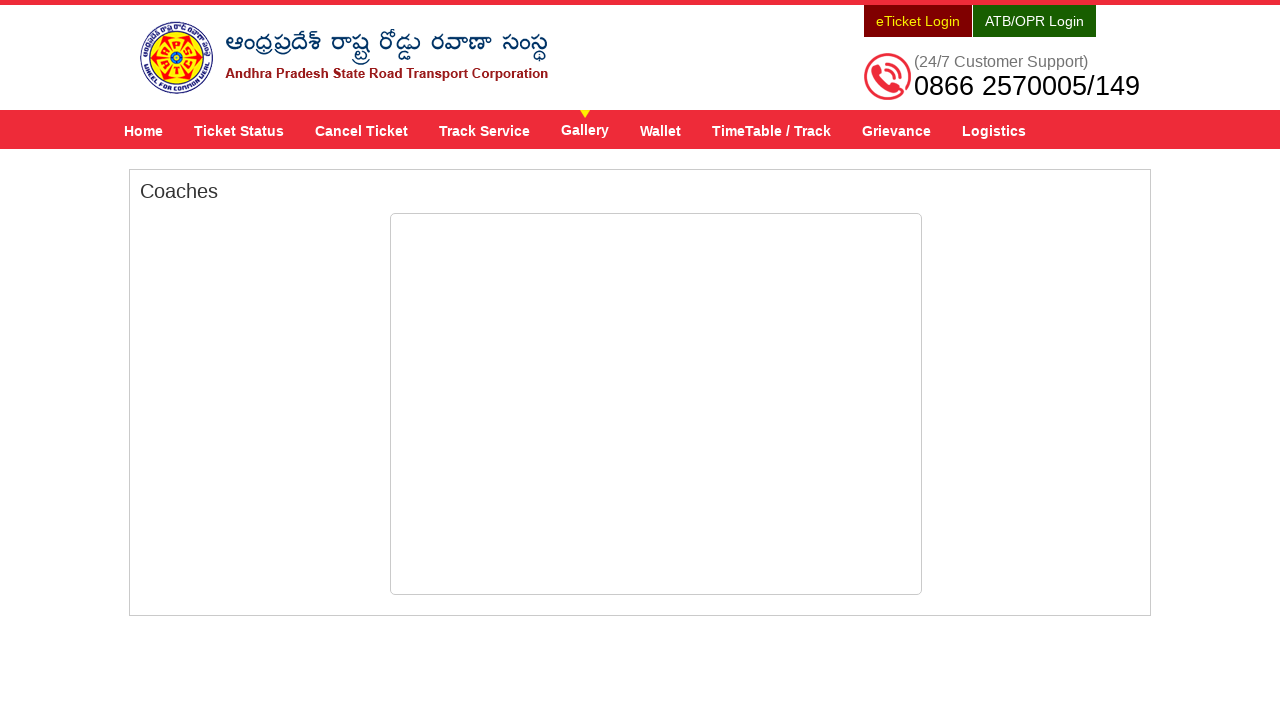

Waited for Gallery tab to load
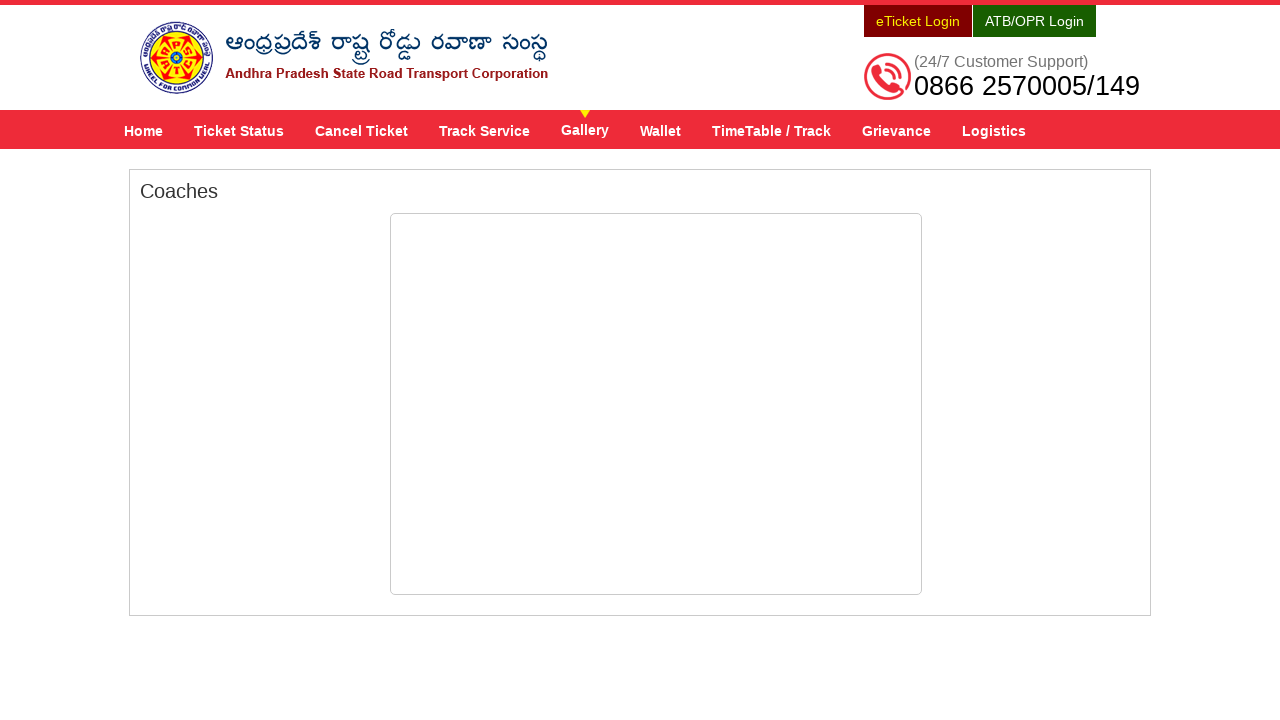

Clicked on Wallet tab at (660, 130) on a[title='Wallet']
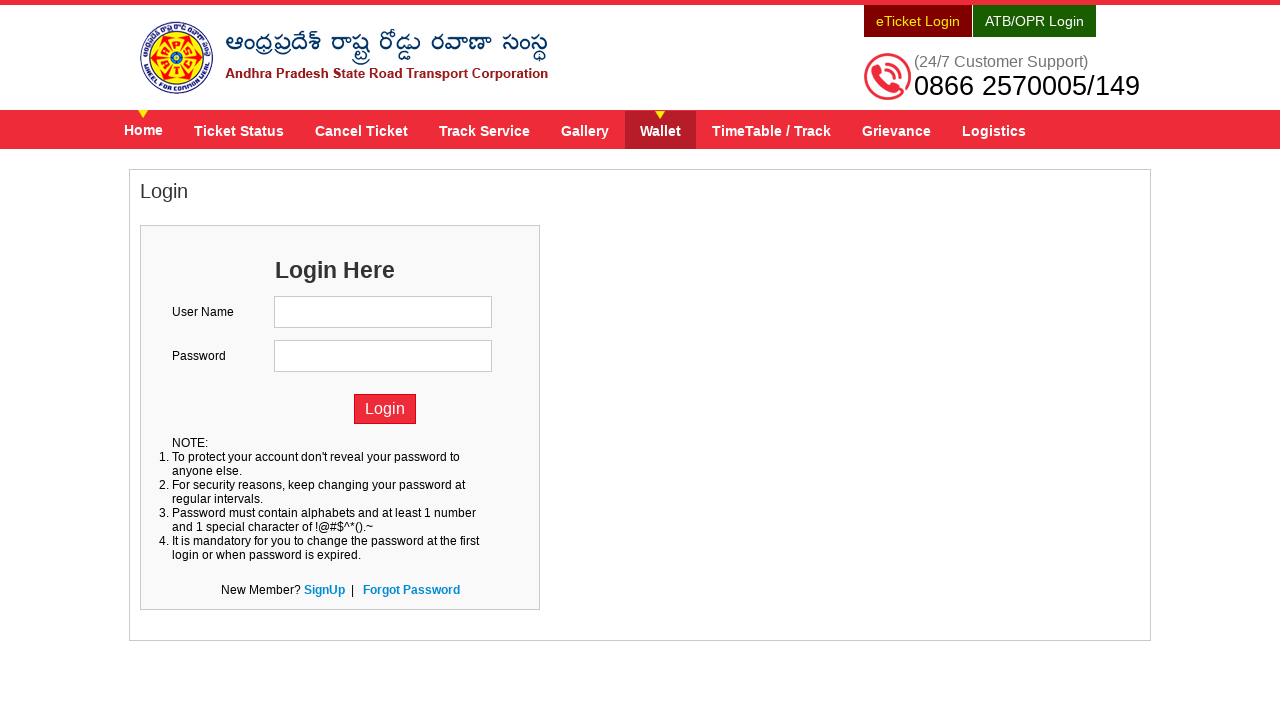

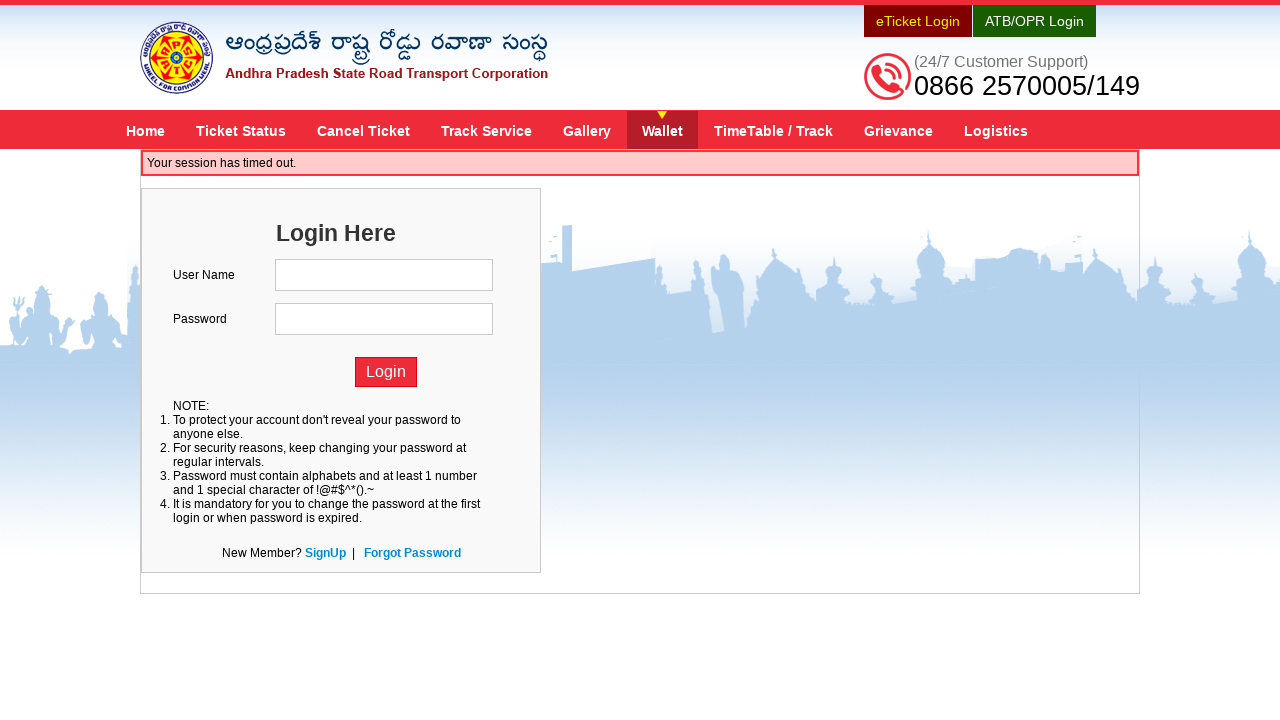